Tests SpiceJet website navigation by hovering over the Add-ons menu, clicking on the "You1st" link, and refreshing the page

Starting URL: https://www.spicejet.com/

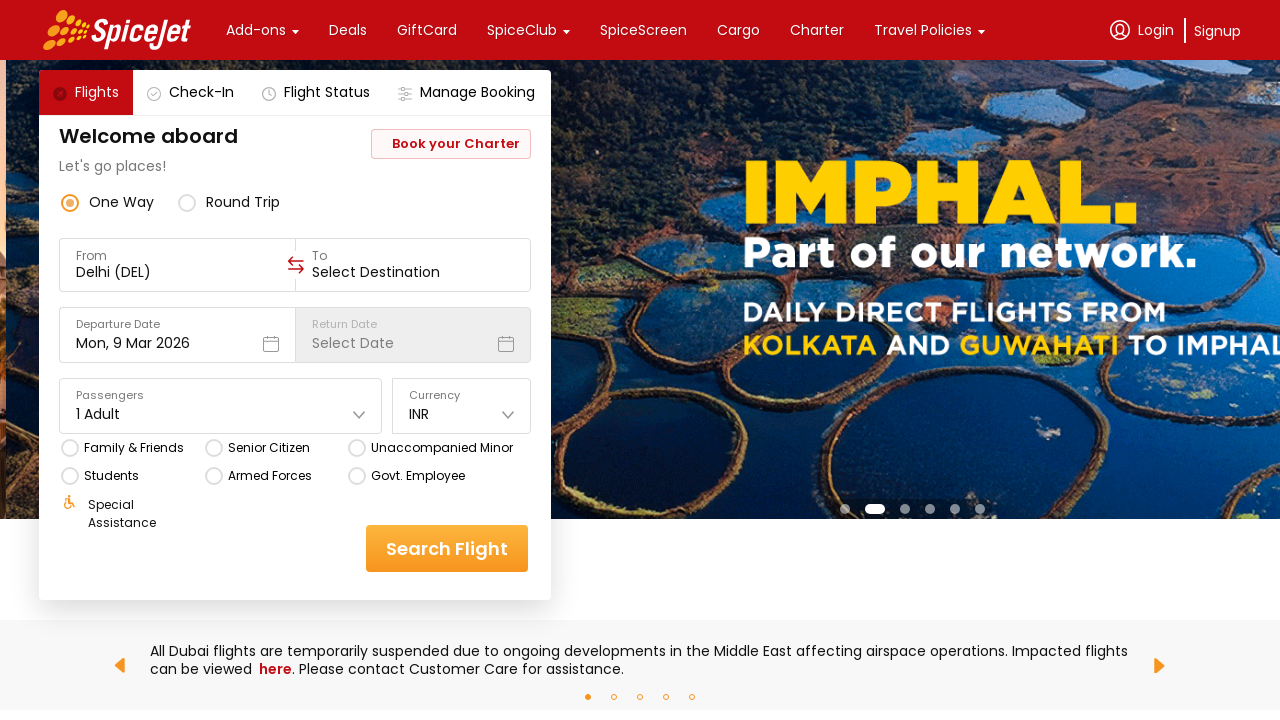

Hovered over the Add-ons menu at (256, 30) on xpath=//div[text()='Add-ons']
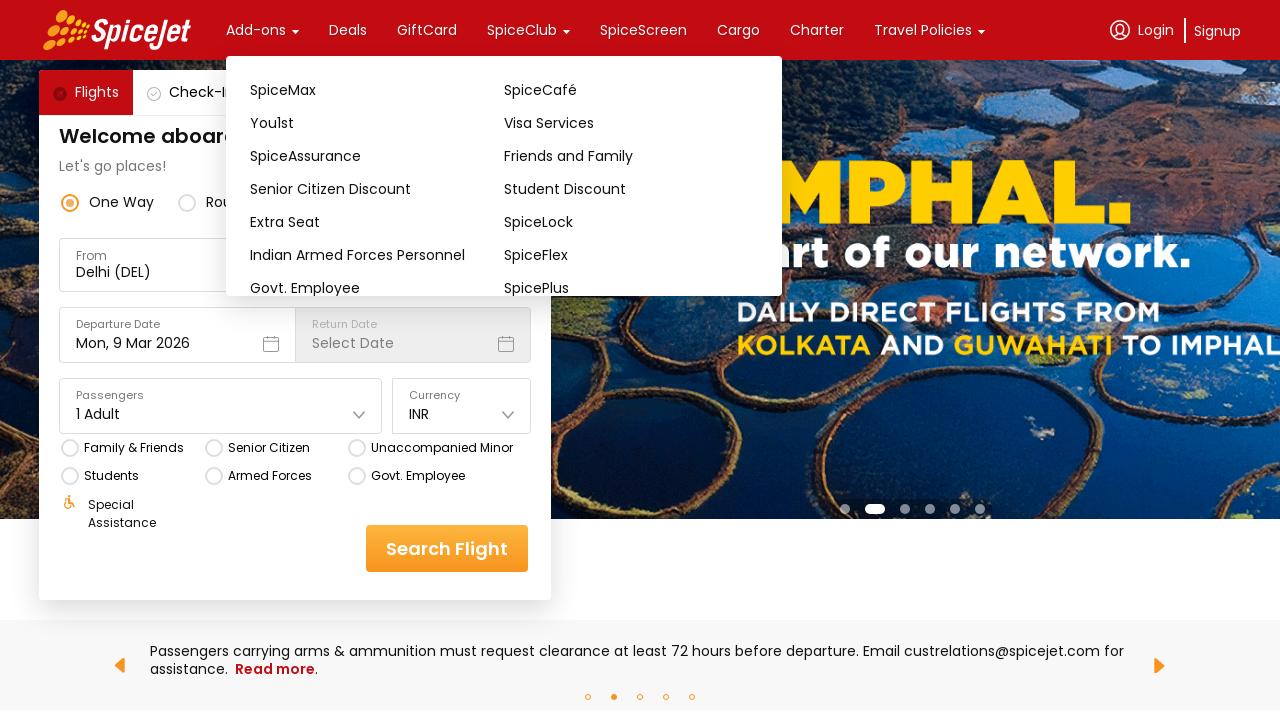

Clicked on the You1st link at (377, 123) on text=You1st
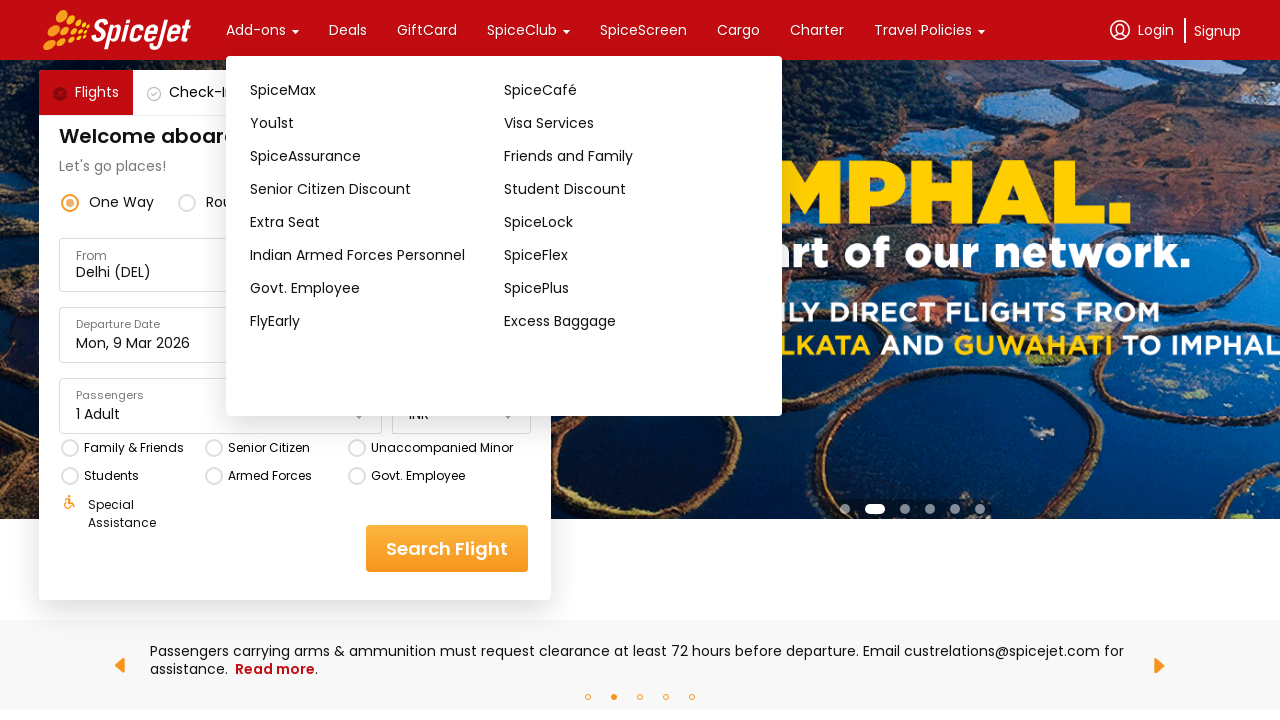

Refreshed the page
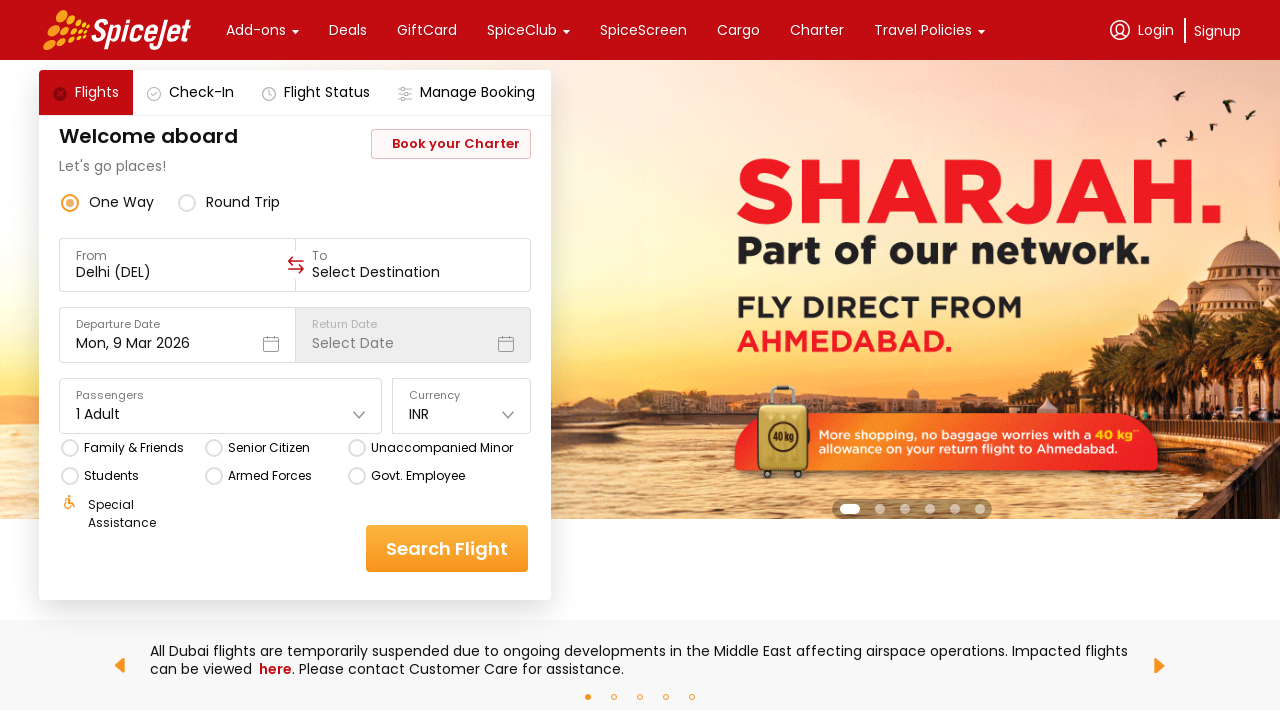

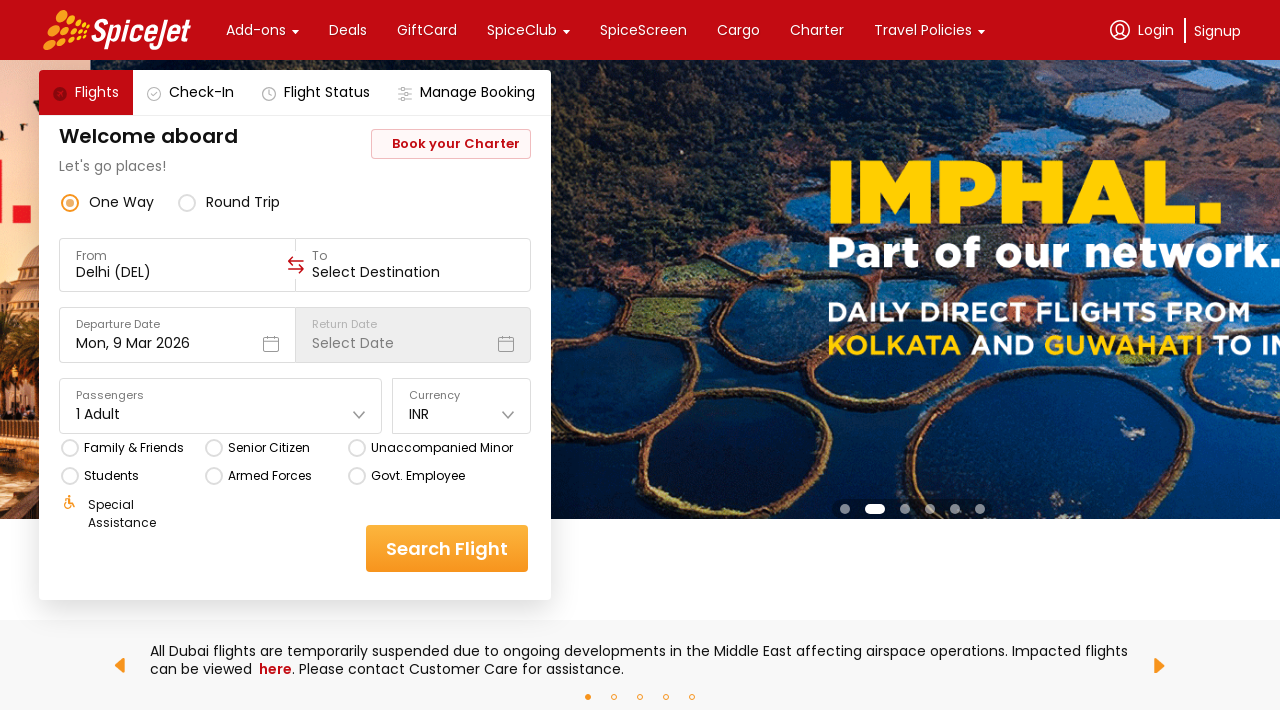